Tests editing a record in a web table by clicking the edit button, clearing the first name field, entering a new name, and submitting the form.

Starting URL: https://demoqa.com/webtables

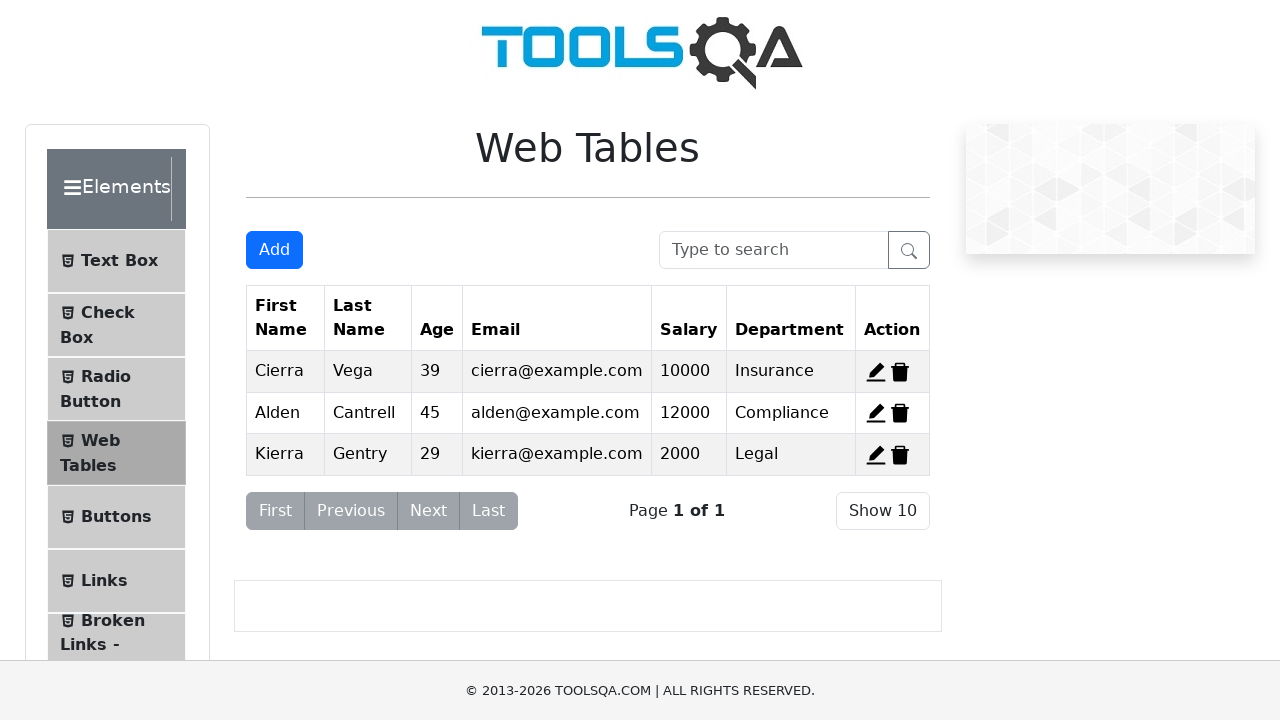

Scrolled to Web Tables heading to ensure table is in view
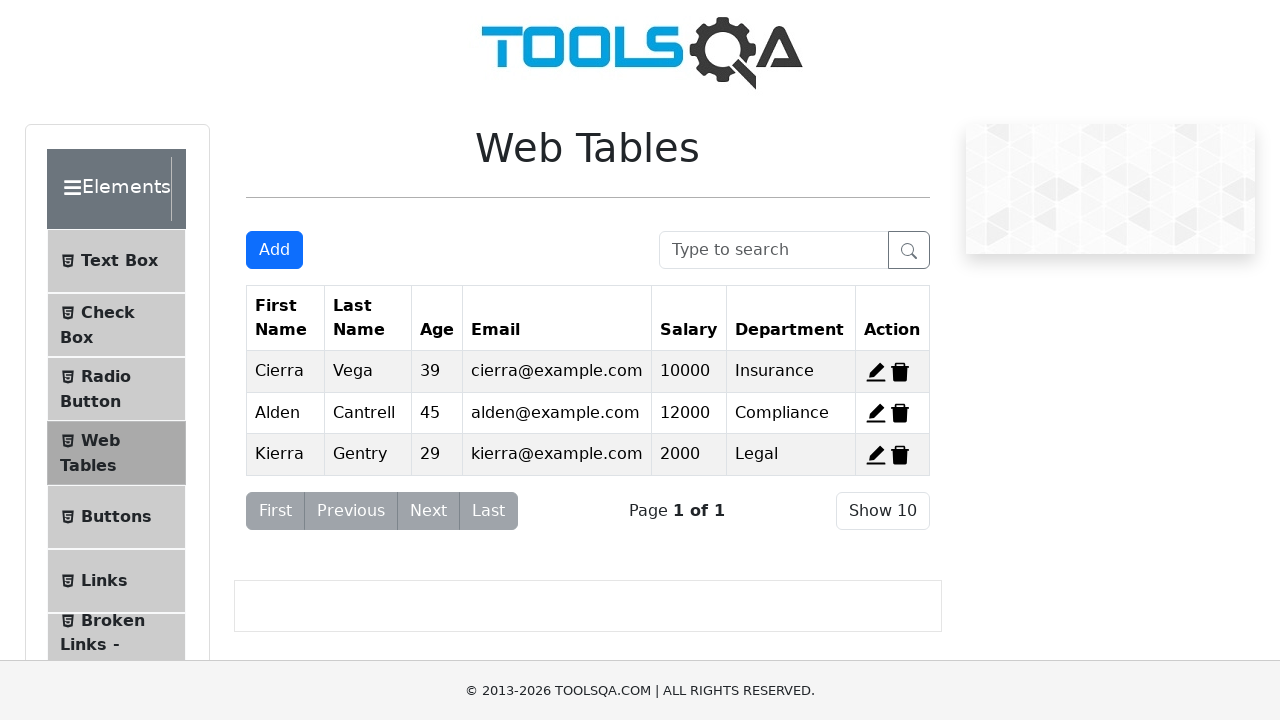

Clicked edit button for the first record at (876, 372) on span#edit-record-1
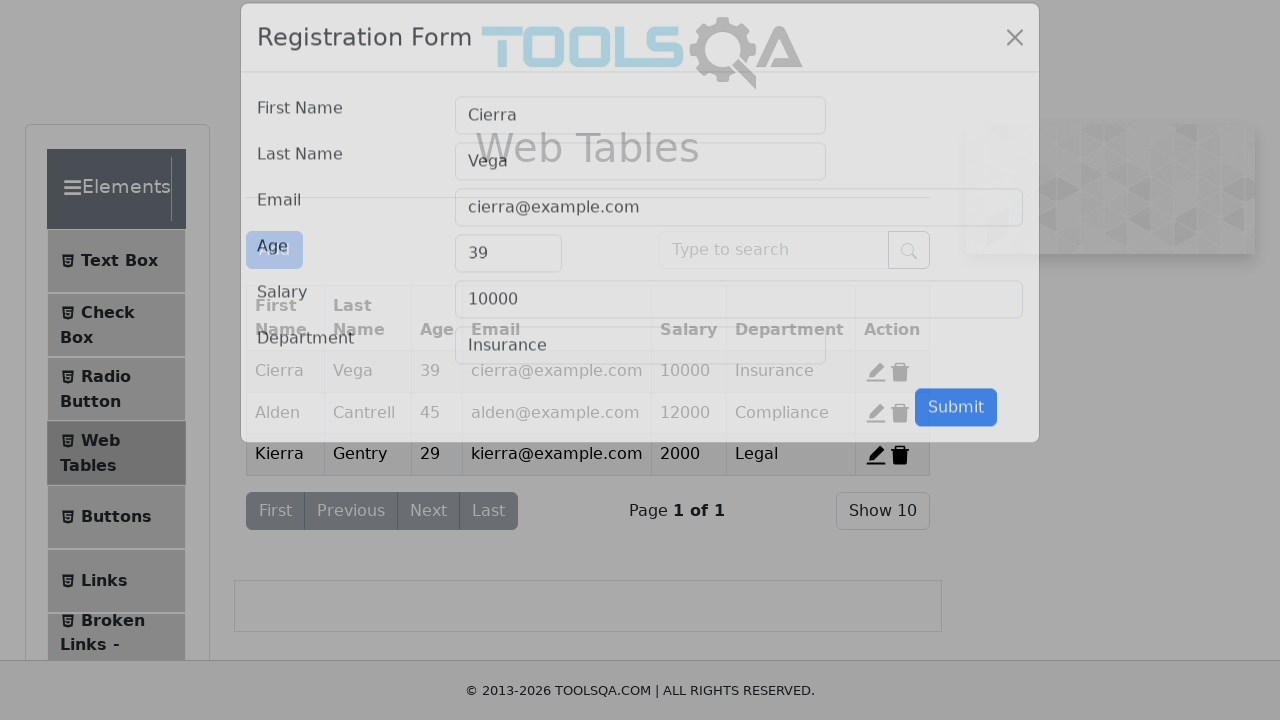

Cleared first name field and entered new name 'Adii' on input#firstName
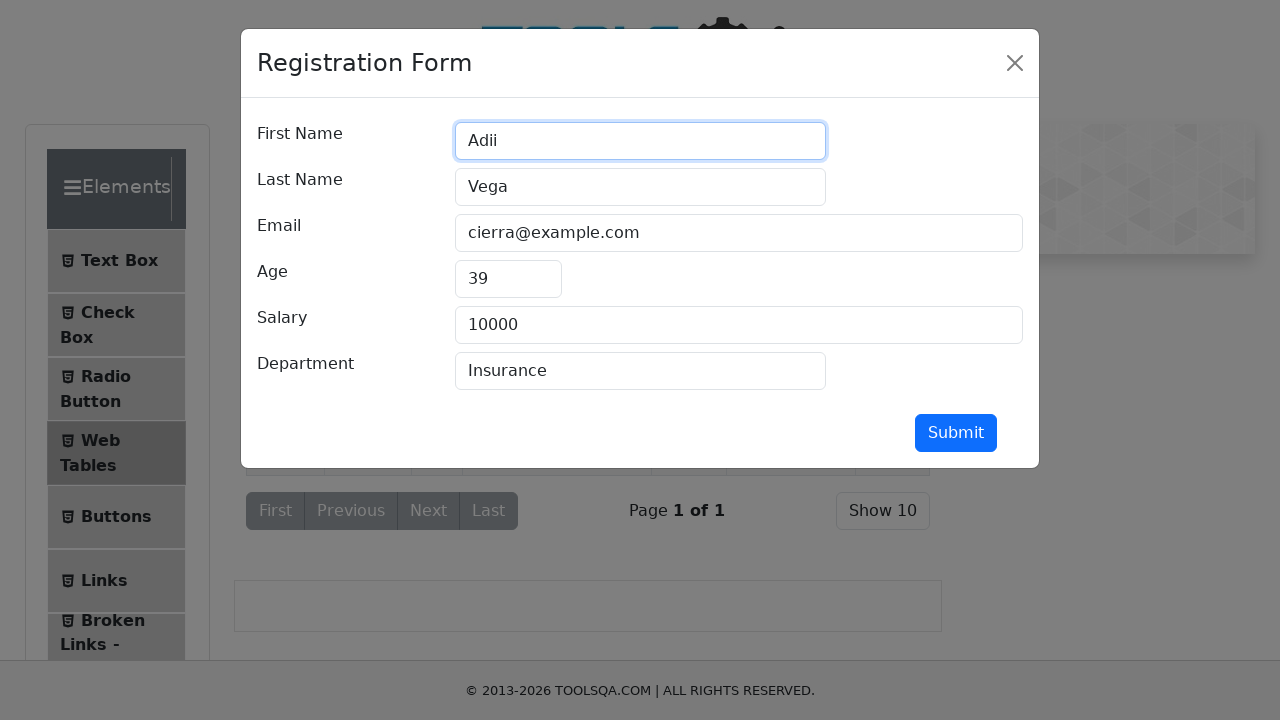

Clicked submit button to save the edited record at (956, 433) on #submit
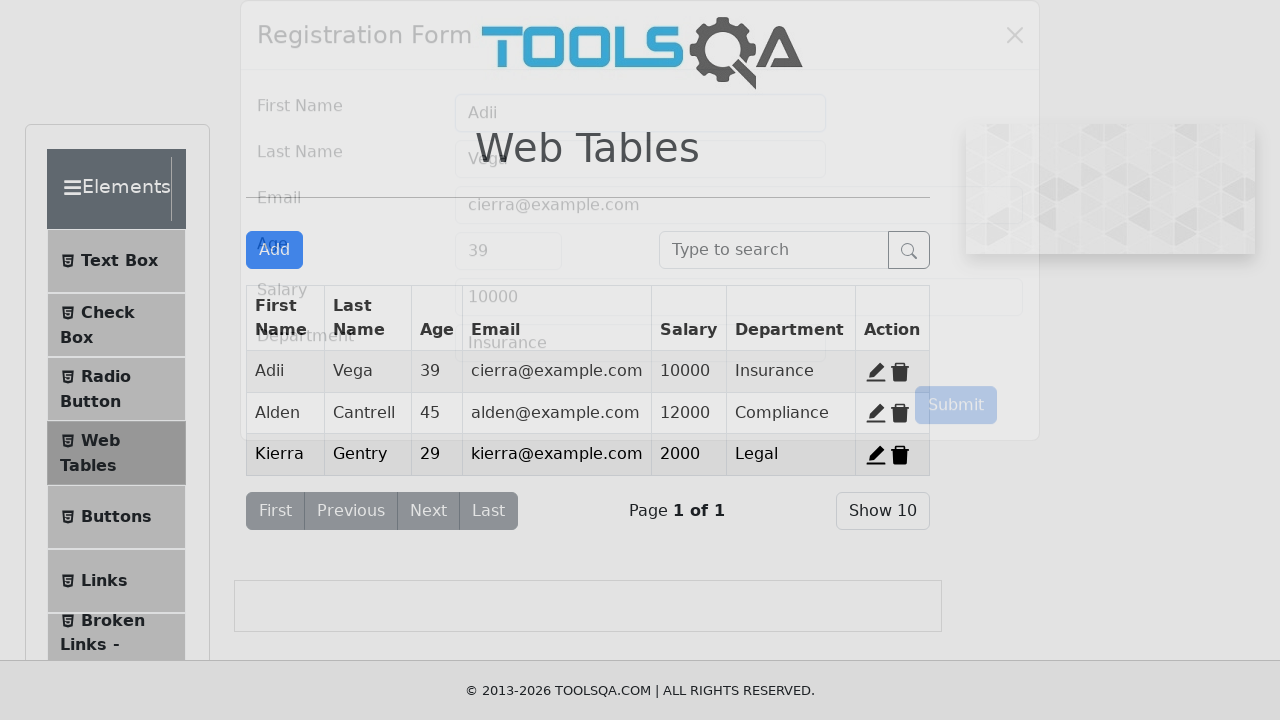

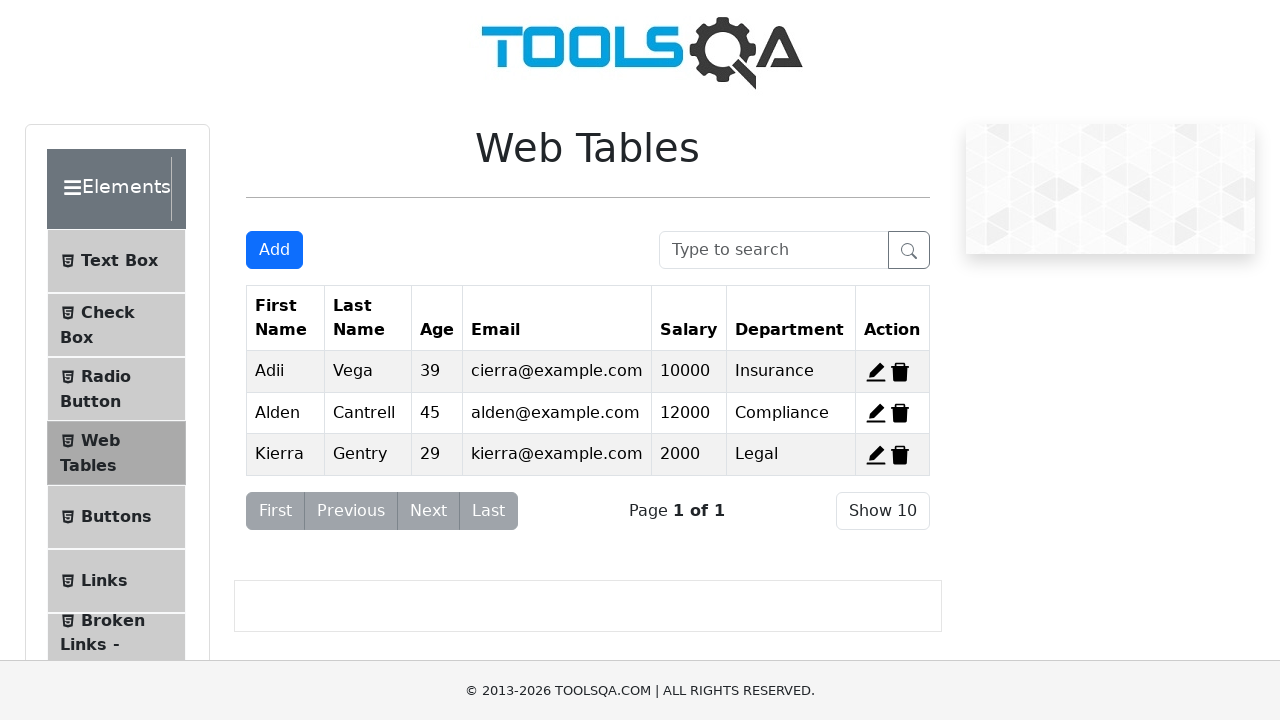